Tests multiple dropdown selections on a practice site including single select dropdowns for fruits, superheroes, programming languages, and countries.

Starting URL: https://letcode.in/dropdowns

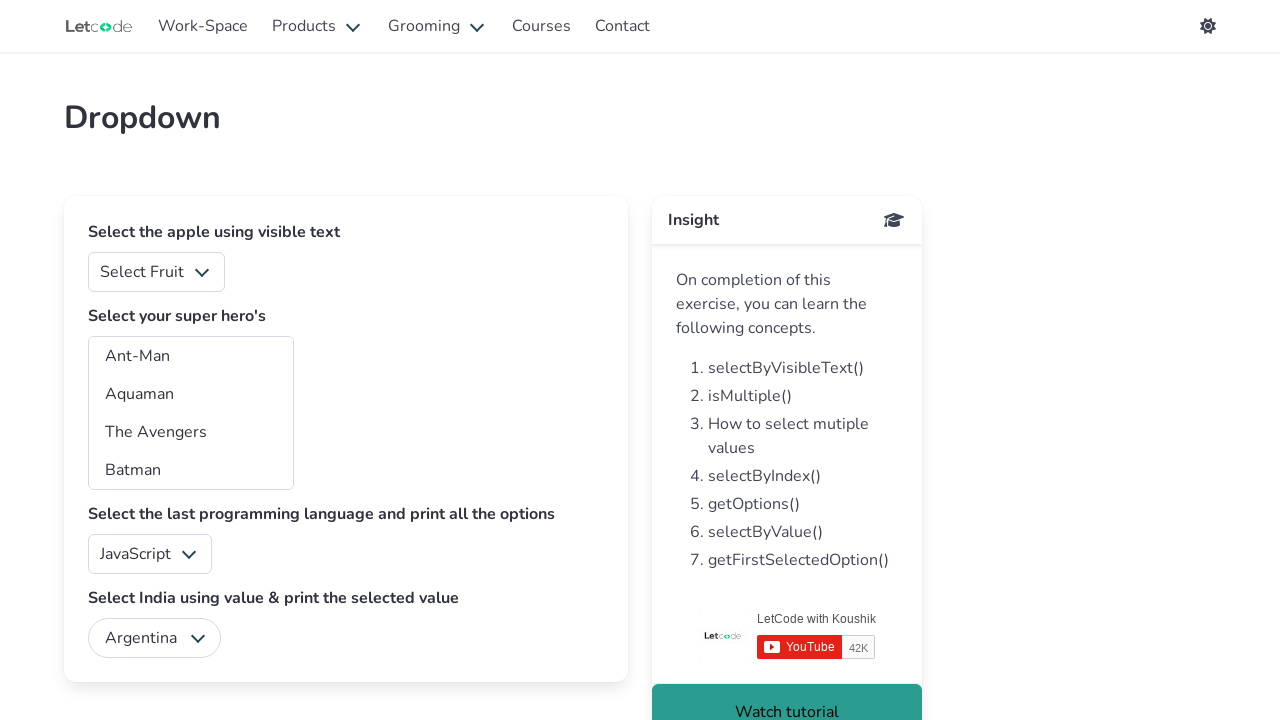

Page title loaded and visible
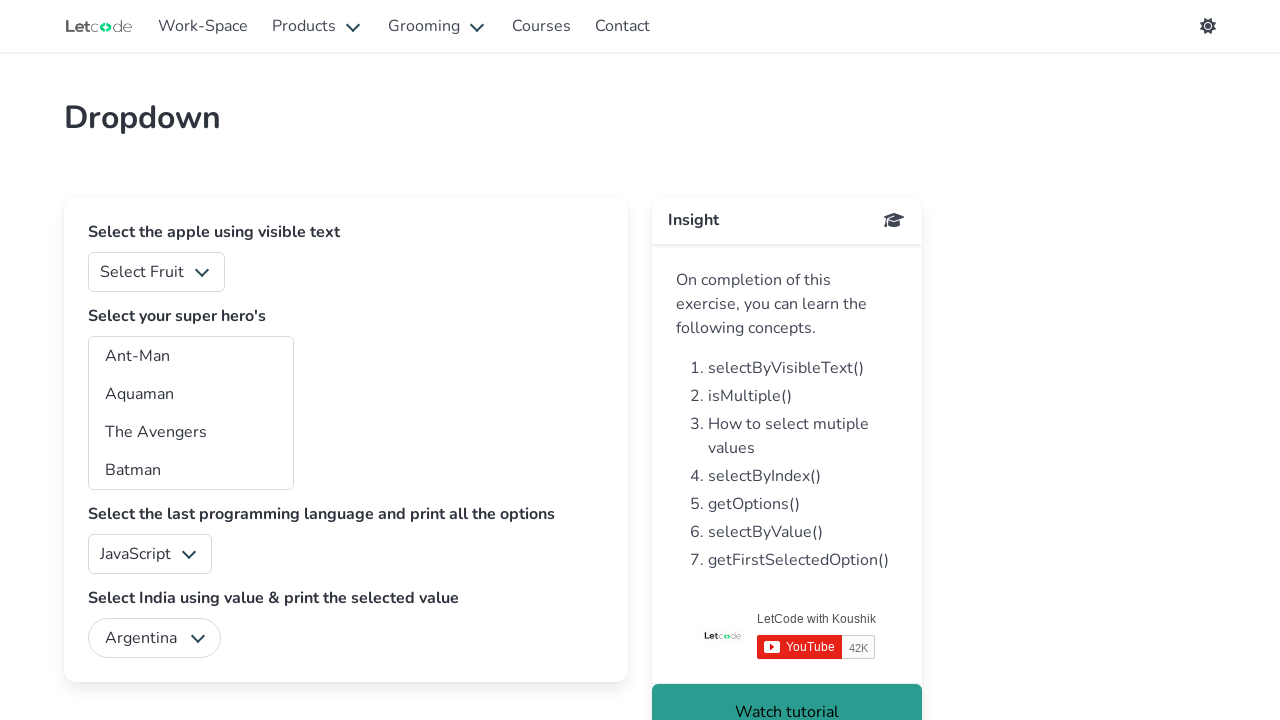

Selected Apple from fruits dropdown on #fruits
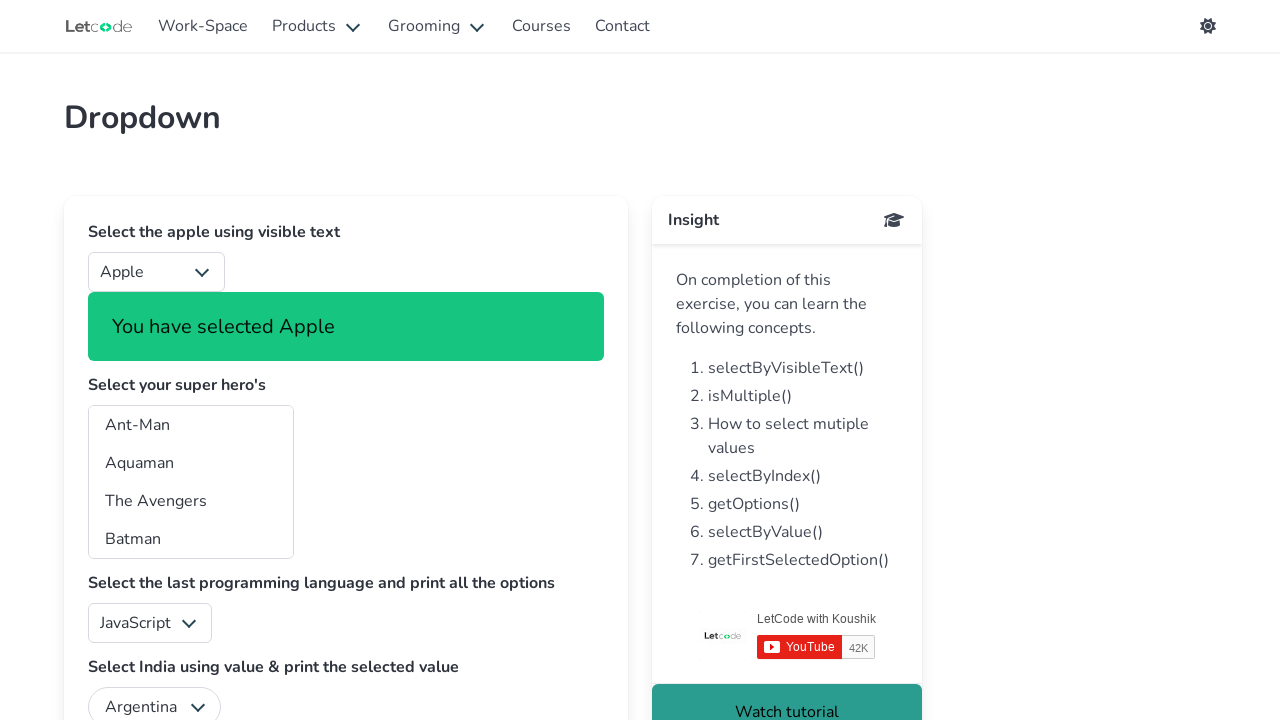

Verified selection message for Apple is visible
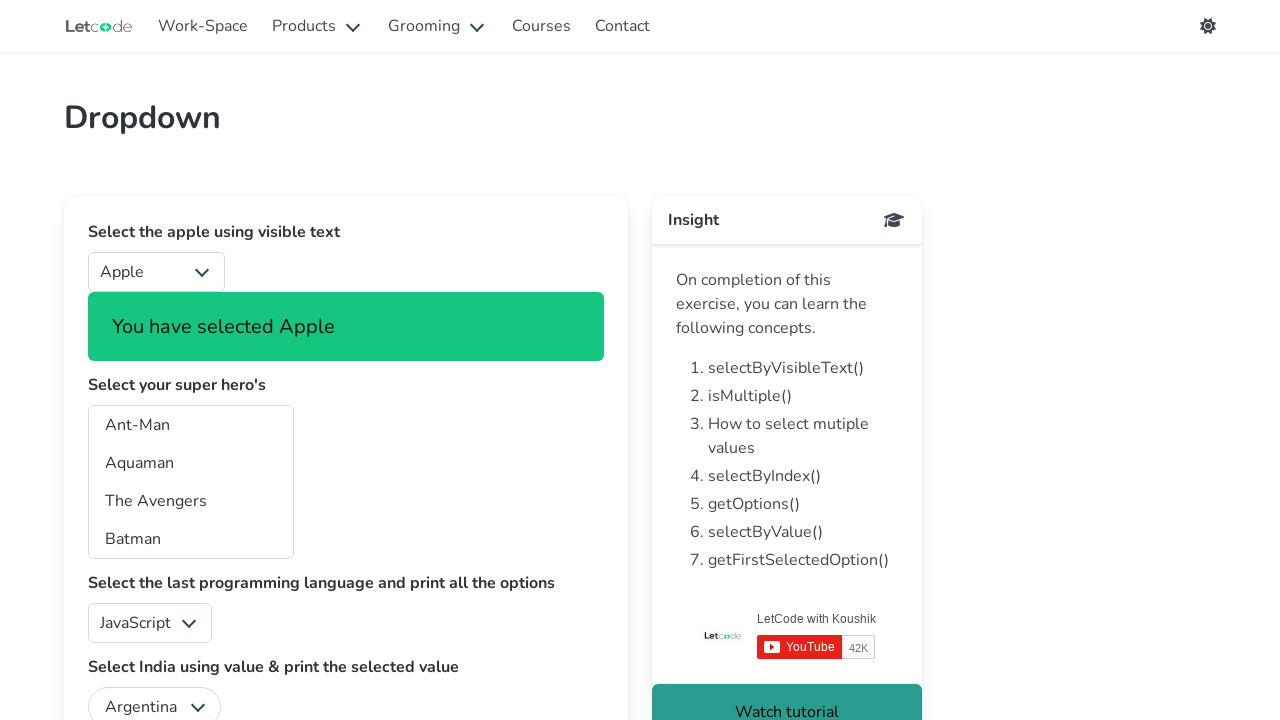

Selected The Avengers from superheros dropdown on #superheros
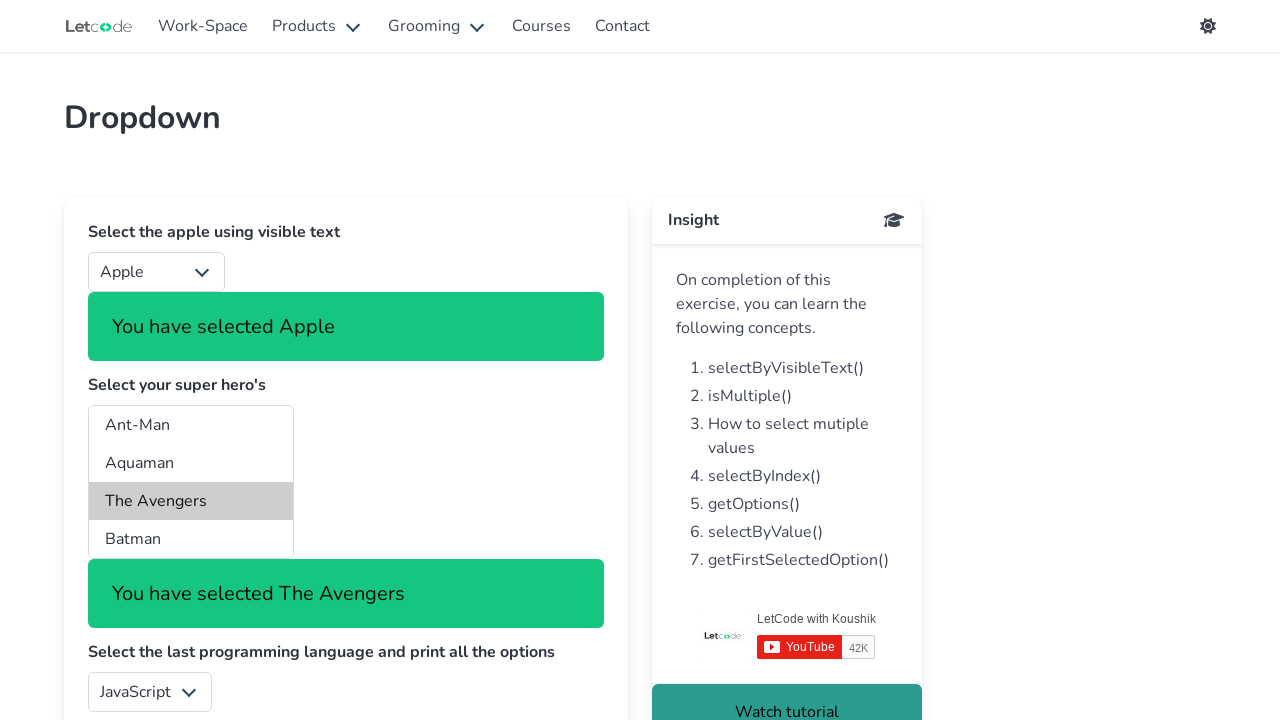

Verified selection message for The Avengers is visible
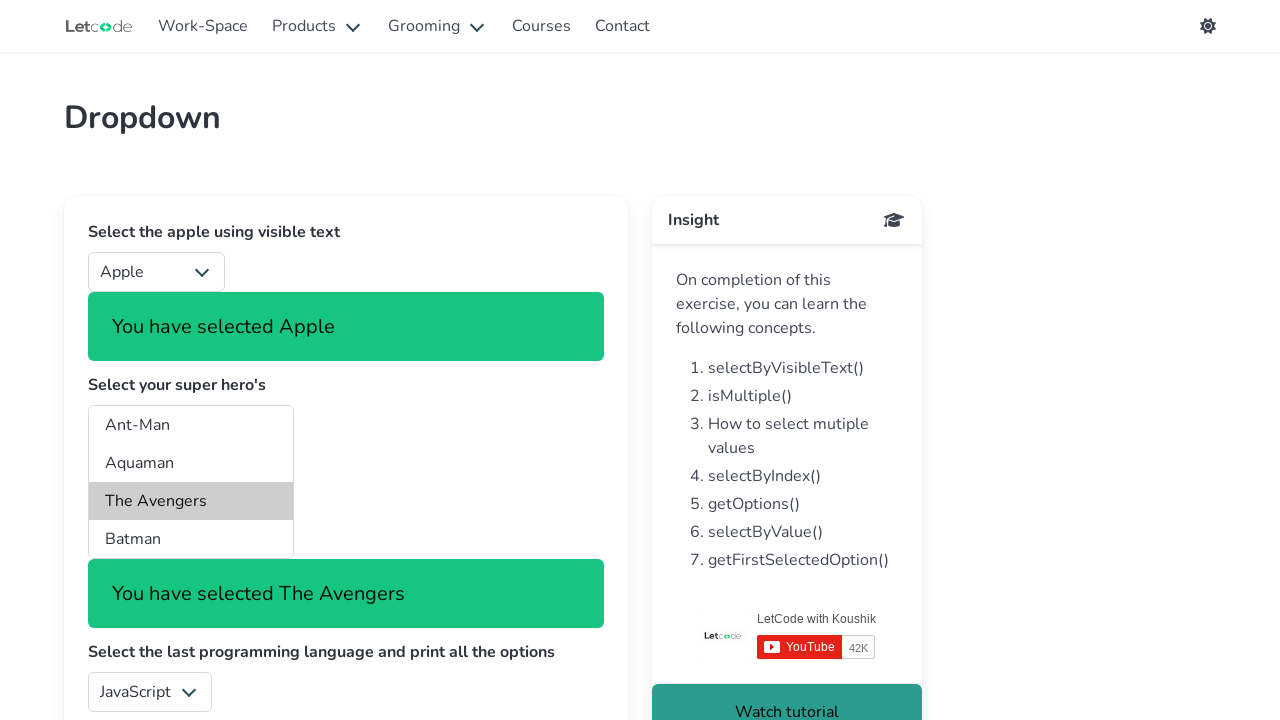

Selected C# from programming language dropdown on #lang
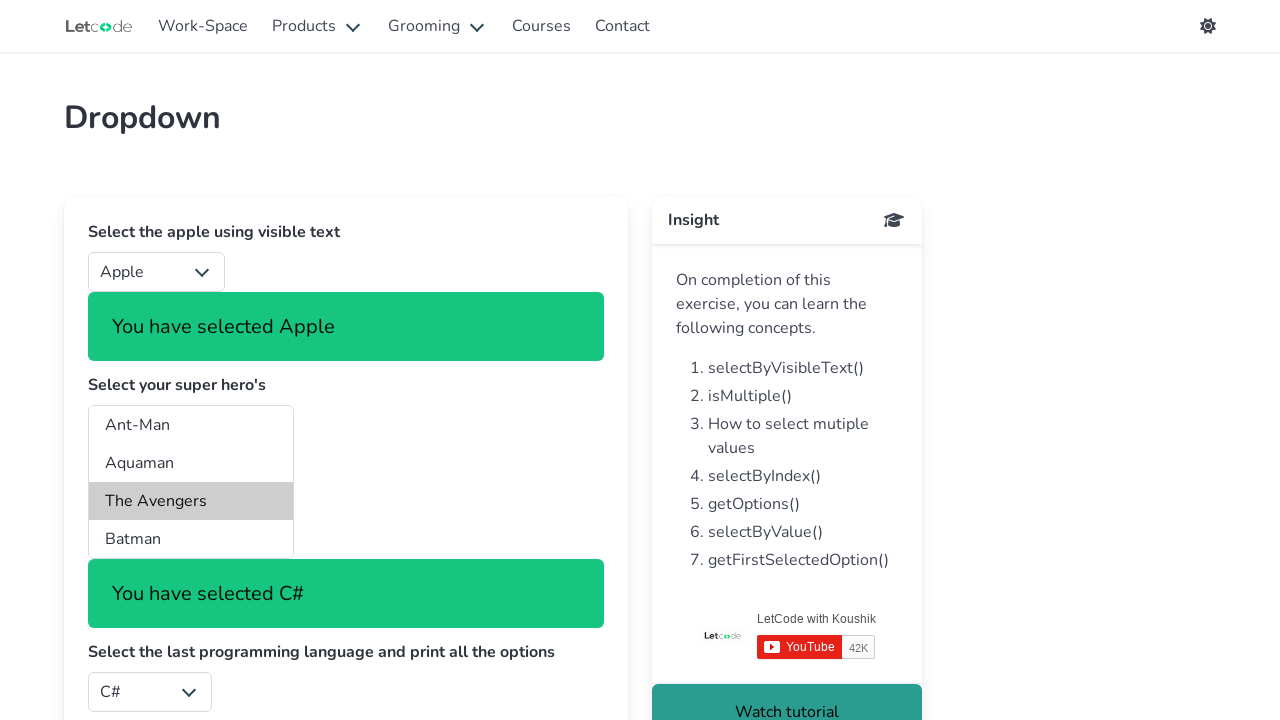

Selected India from country dropdown on #country
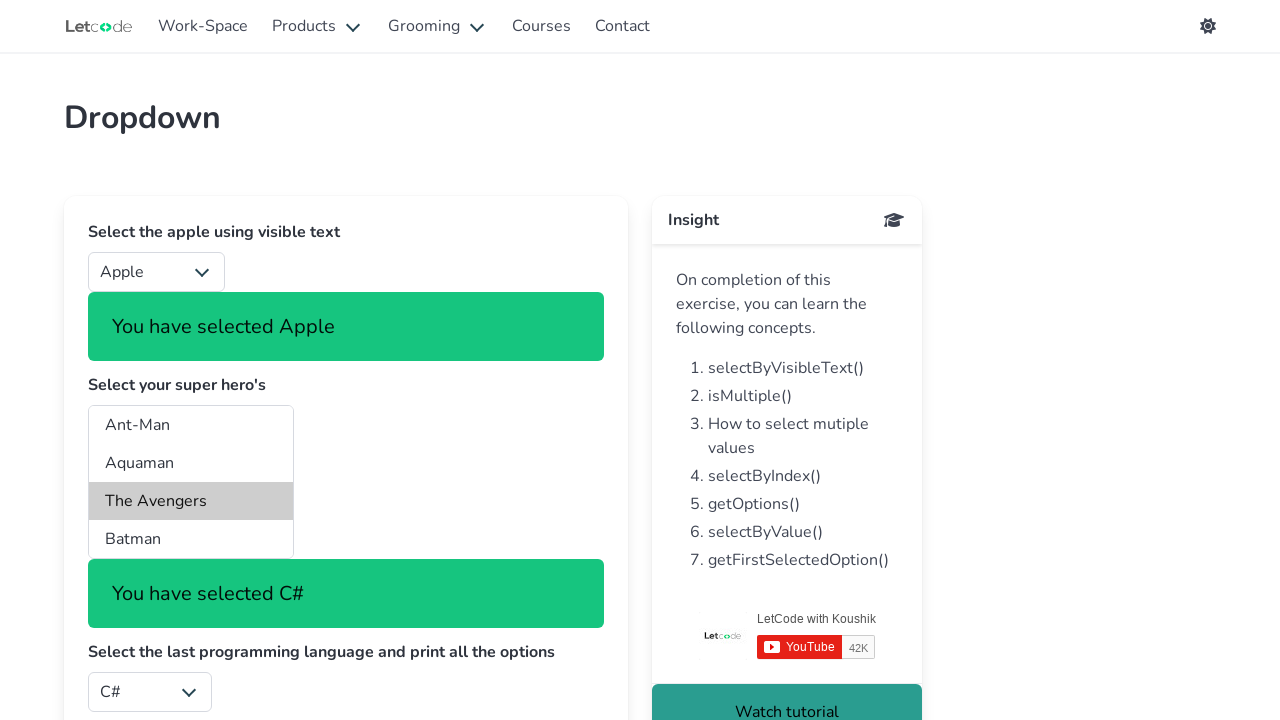

Waited 2 seconds for results to display
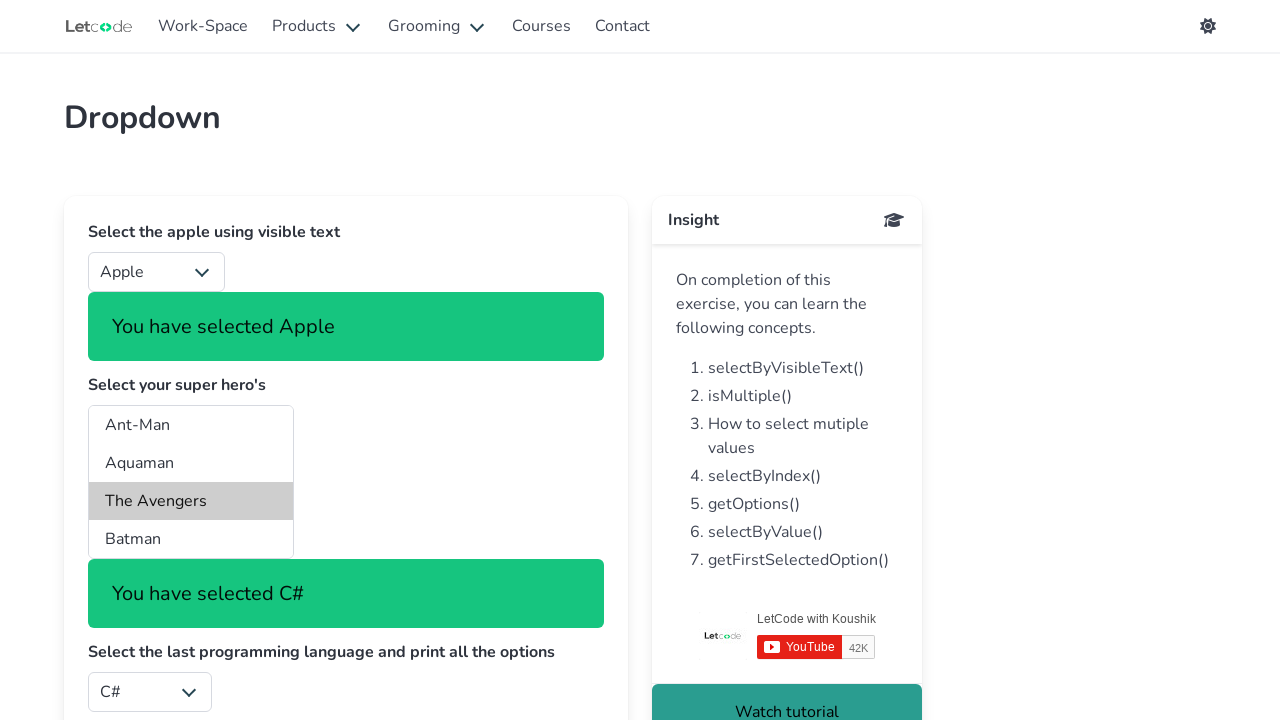

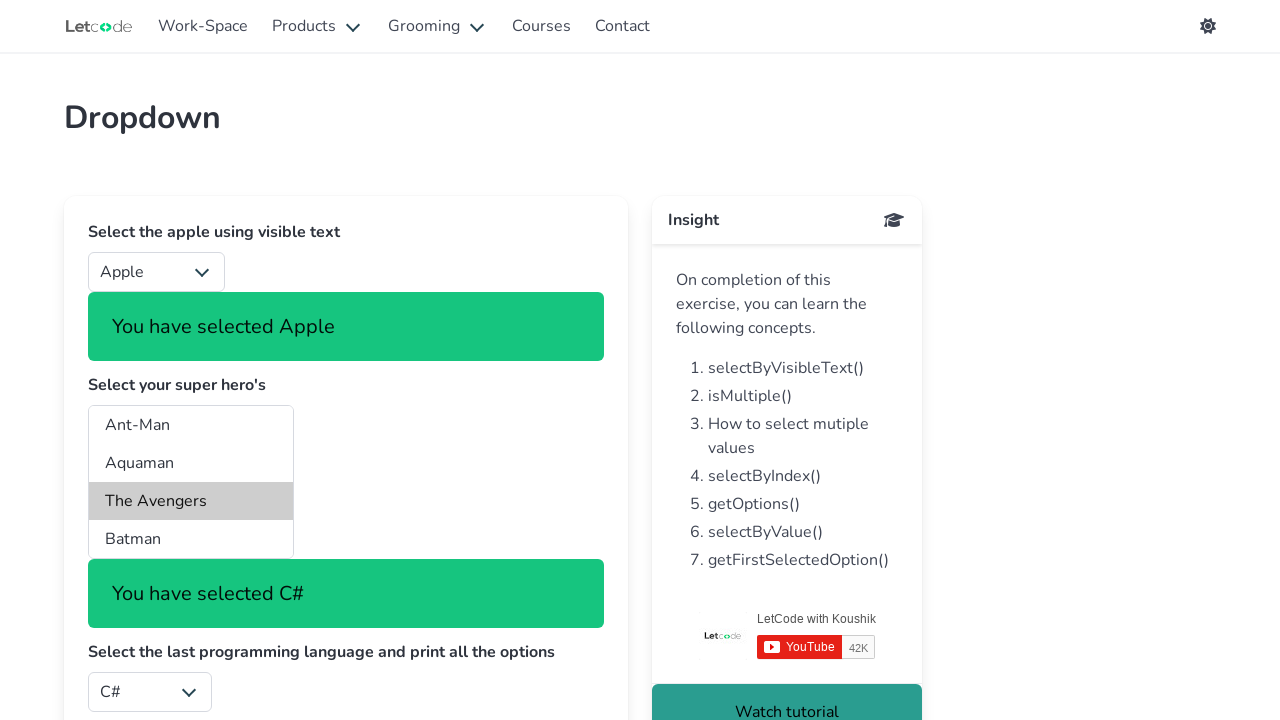